Navigates to YouTube homepage, maximizes the browser window, then resizes it to a specific dimension (516x600 pixels) to test window manipulation functionality.

Starting URL: https://www.youtube.com/

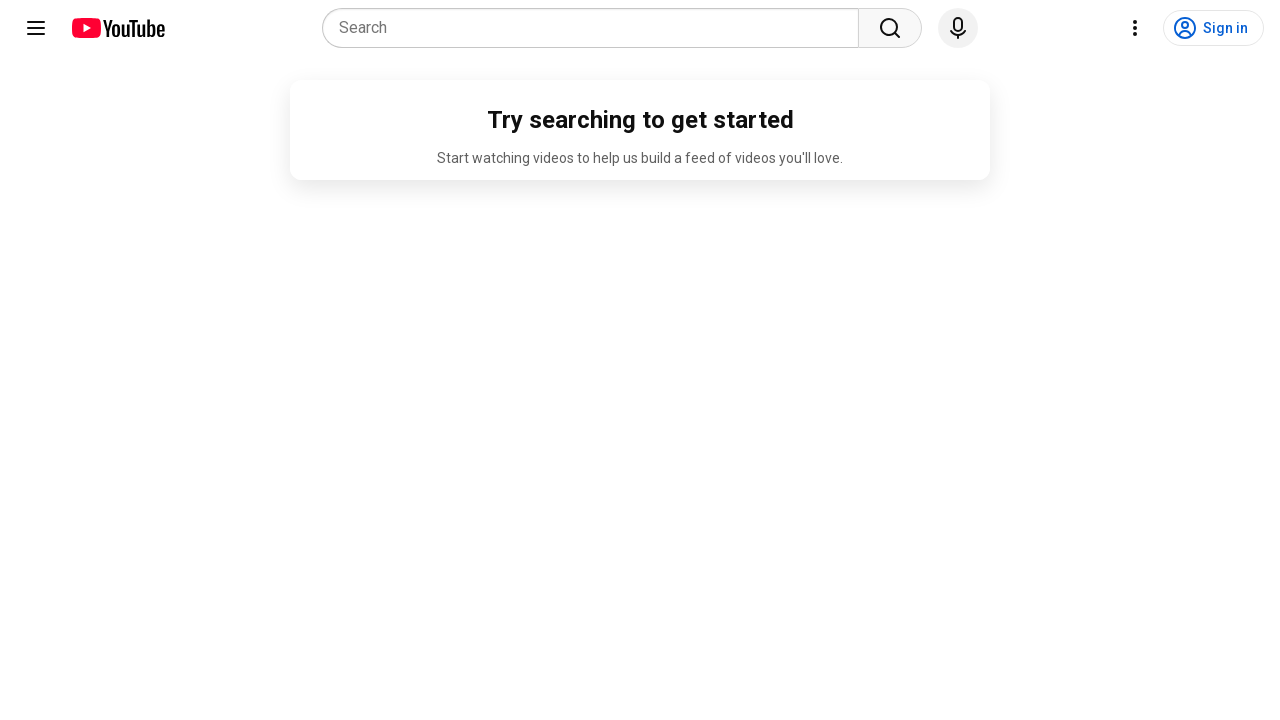

Navigated to YouTube homepage
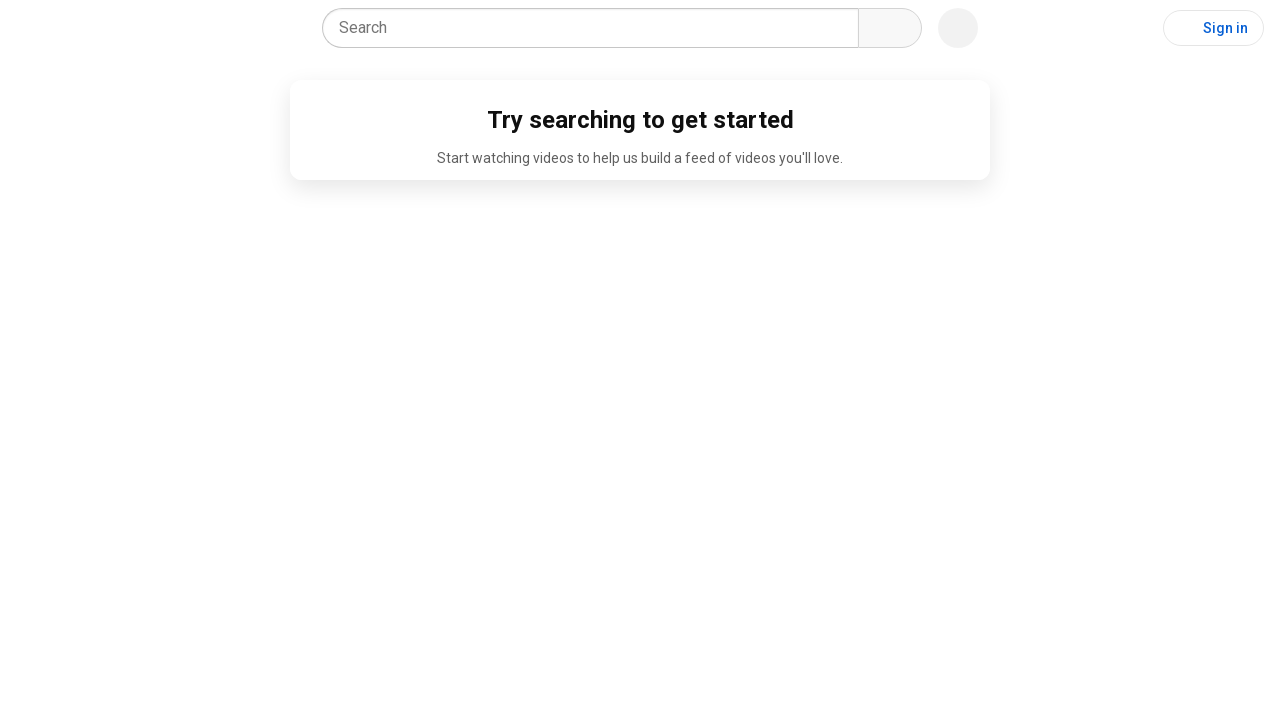

Maximized browser window to 1920x1080 pixels
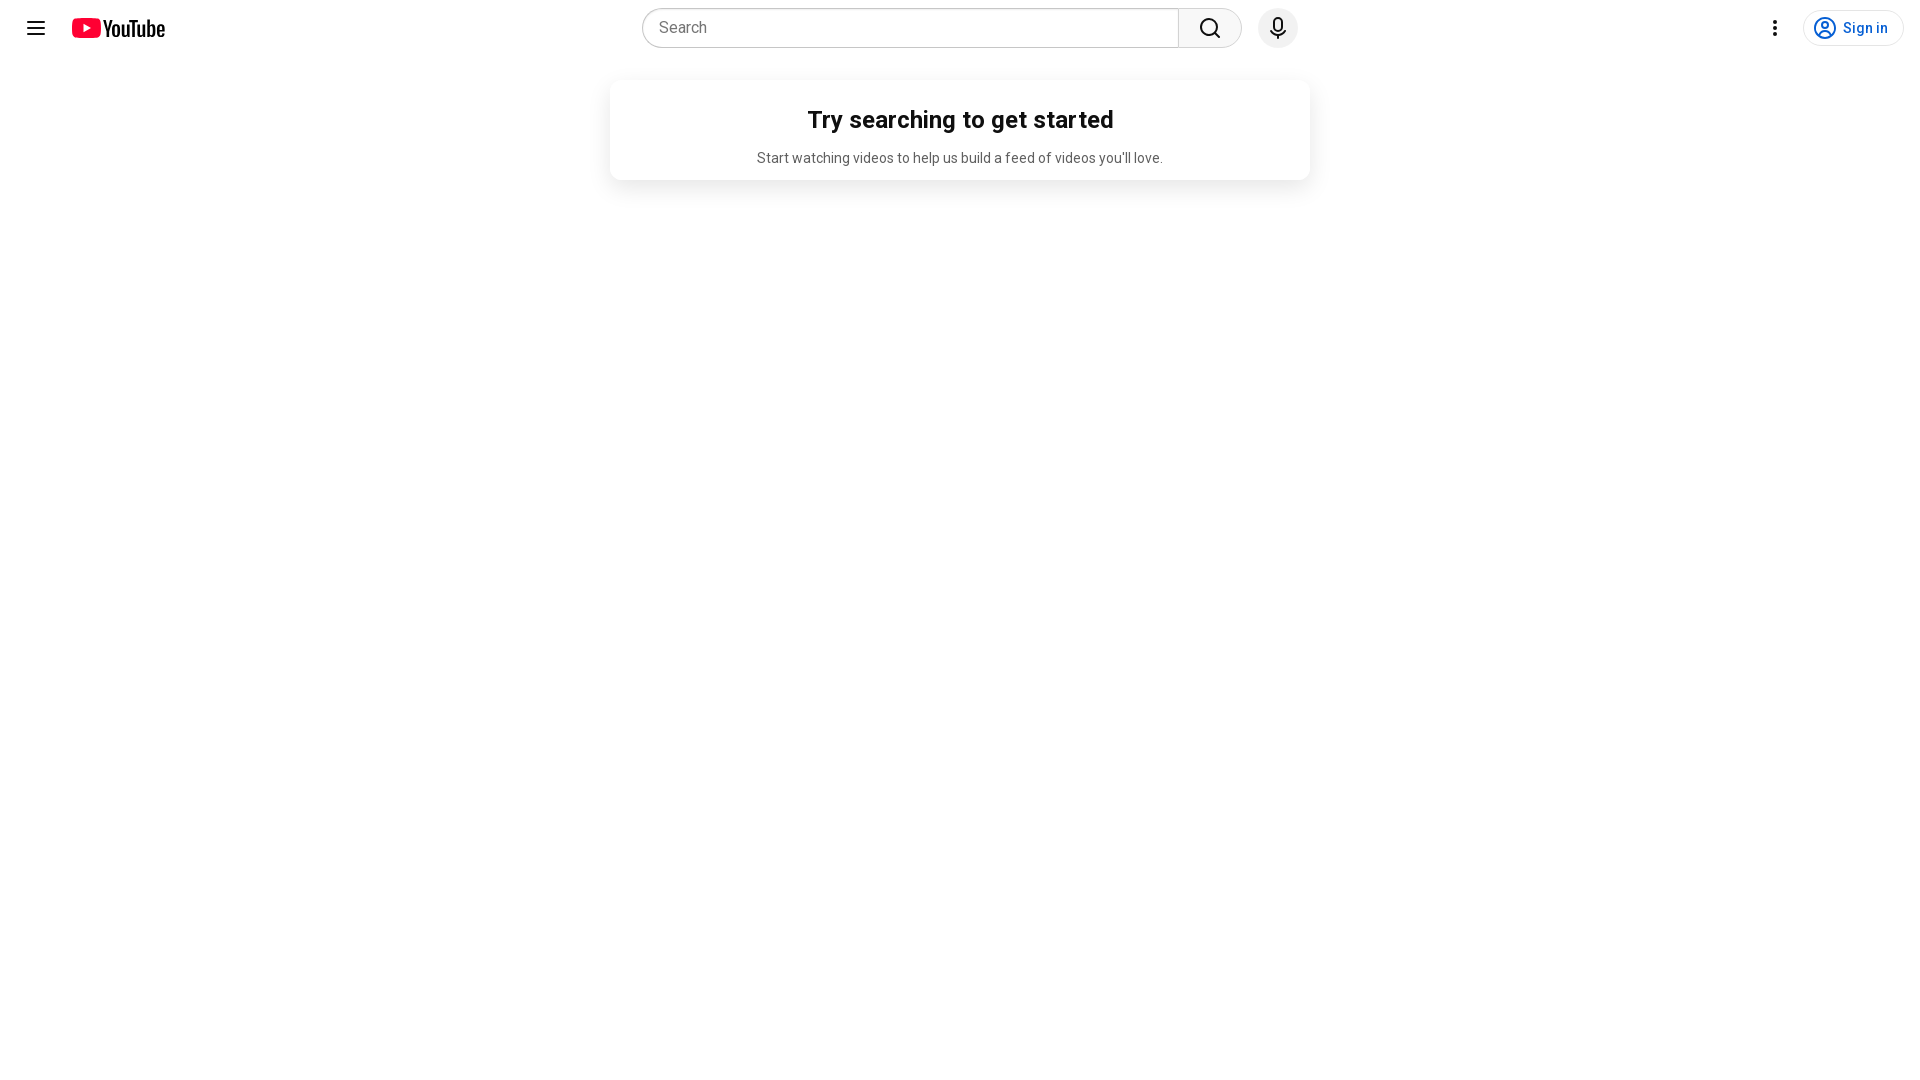

Waited 4 seconds for page to fully load
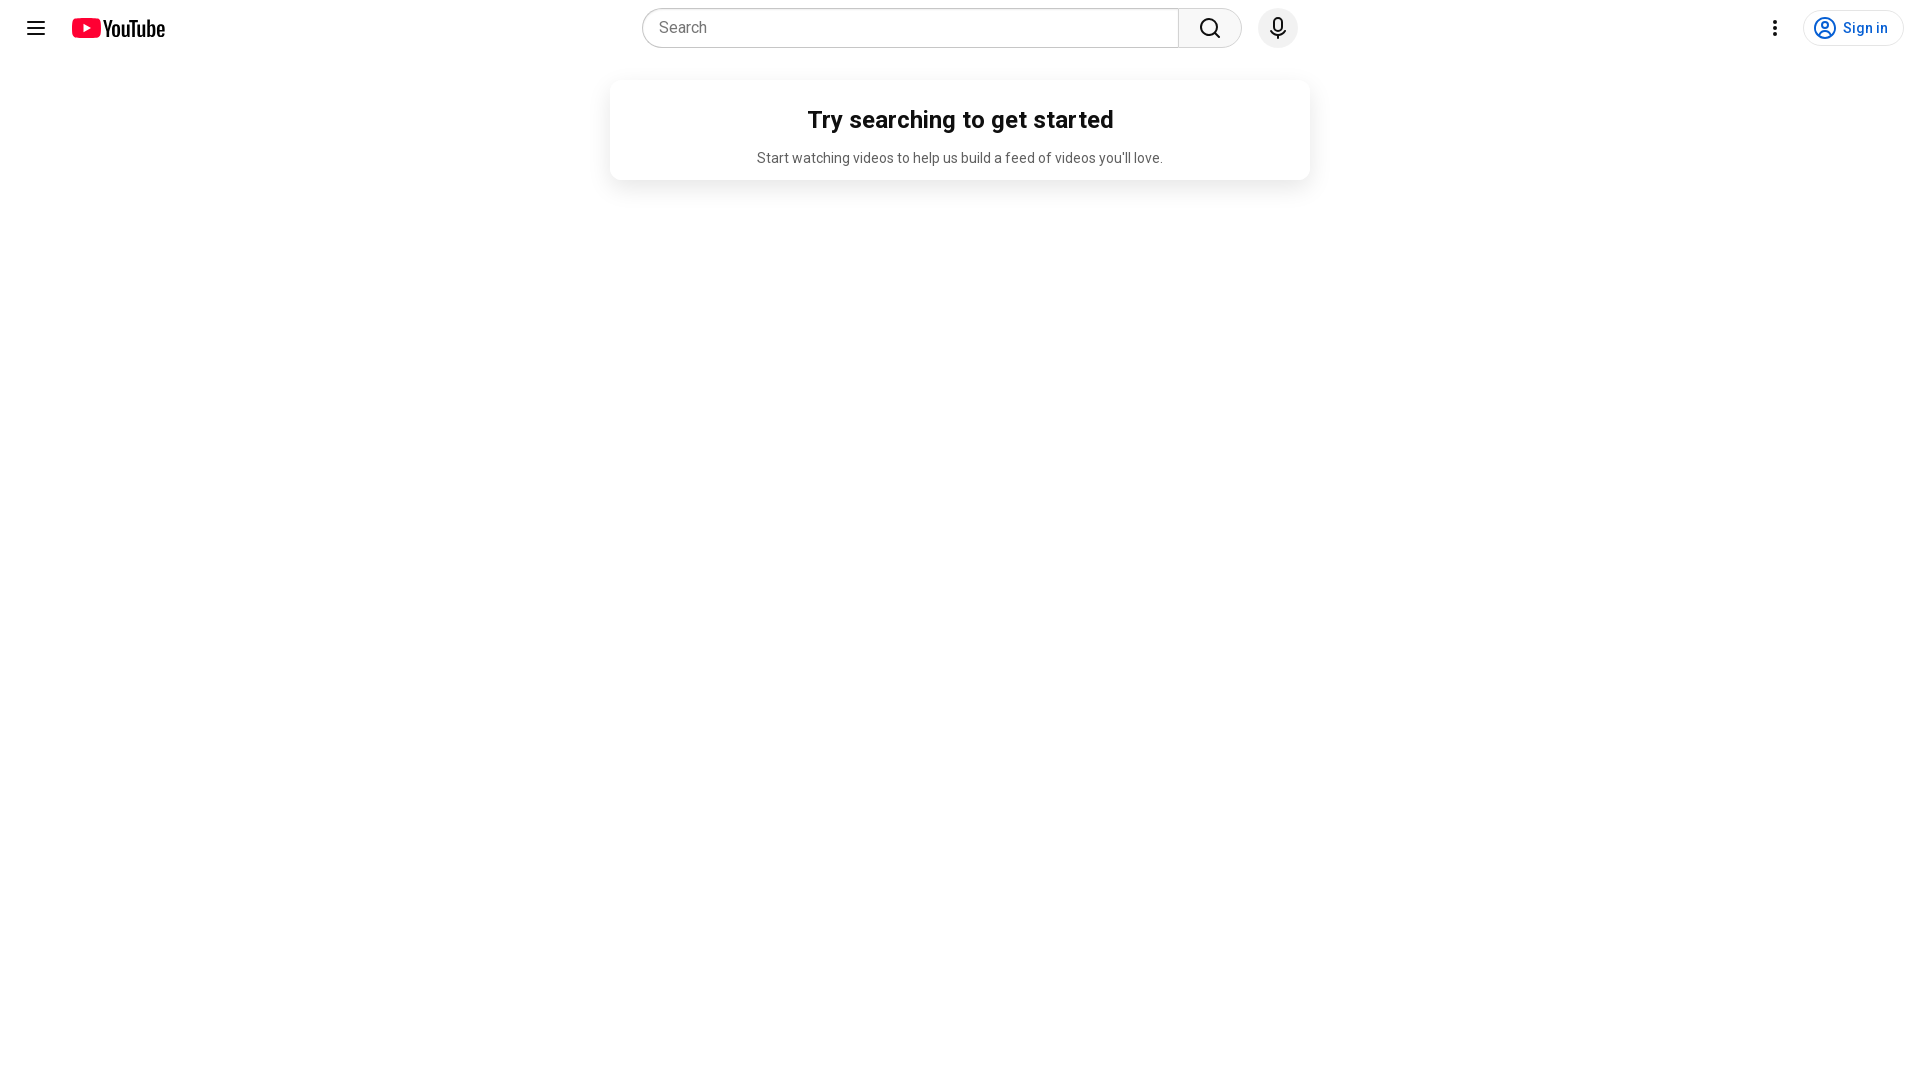

Resized browser window to 516x600 pixels
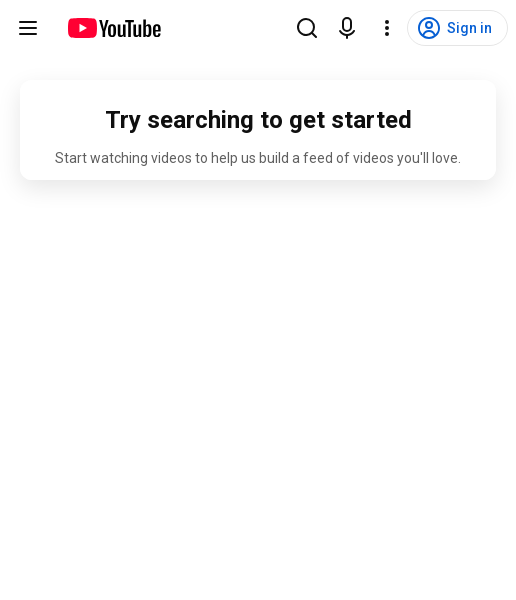

Waited 3 seconds to observe the resized window
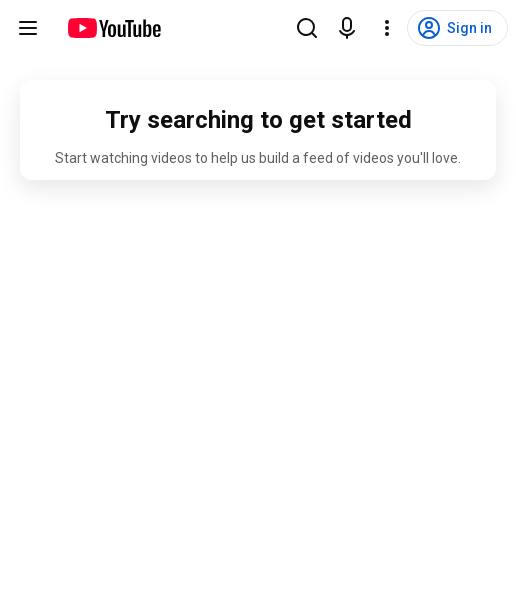

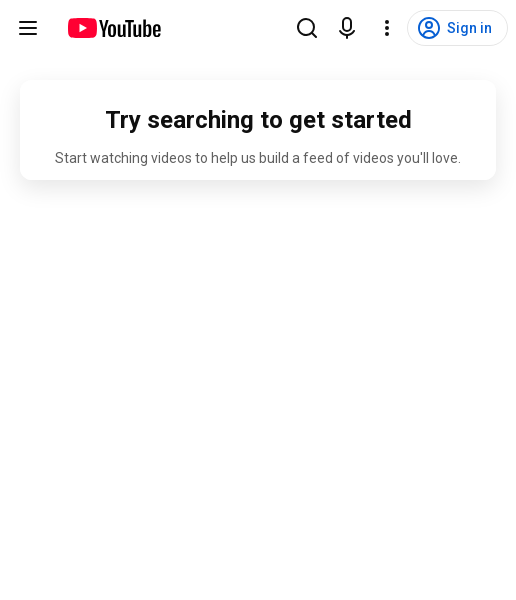